Tests JavaScript confirm dialog by clicking a button to trigger a confirm dialog, dismissing it with Cancel, and verifying the result

Starting URL: https://the-internet.herokuapp.com/javascript_alerts

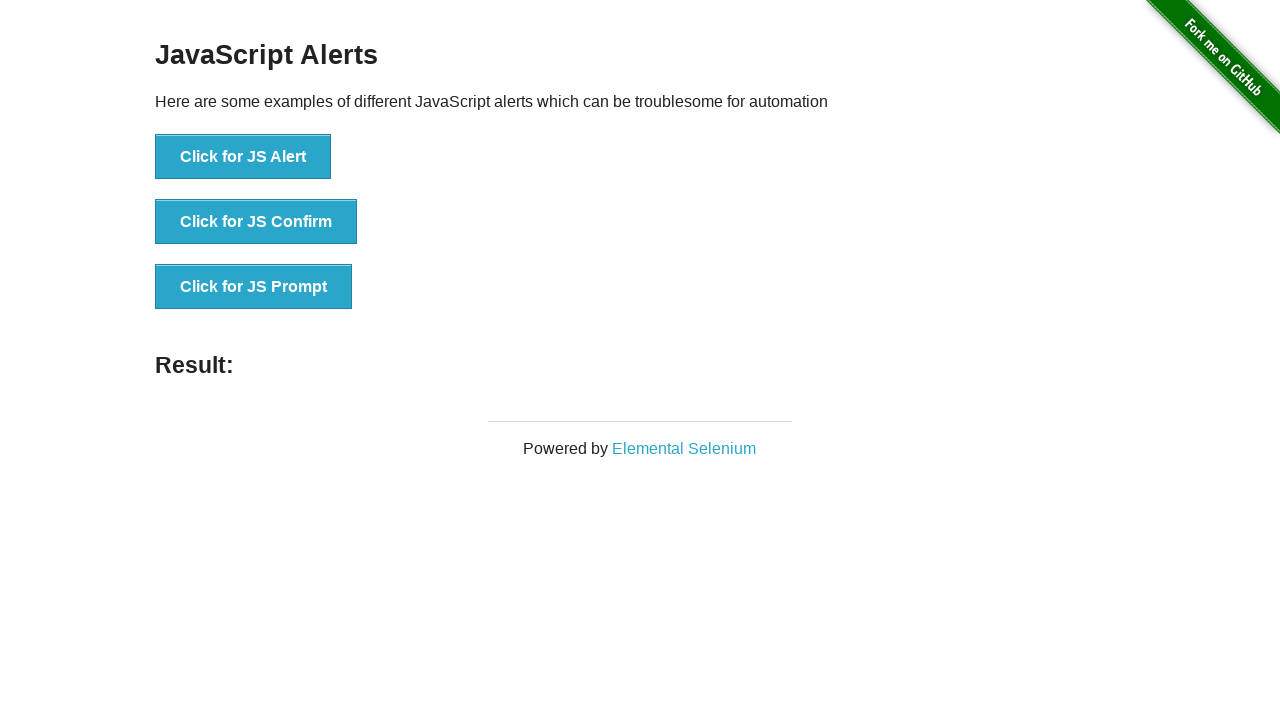

Set up dialog handler to dismiss confirm dialog
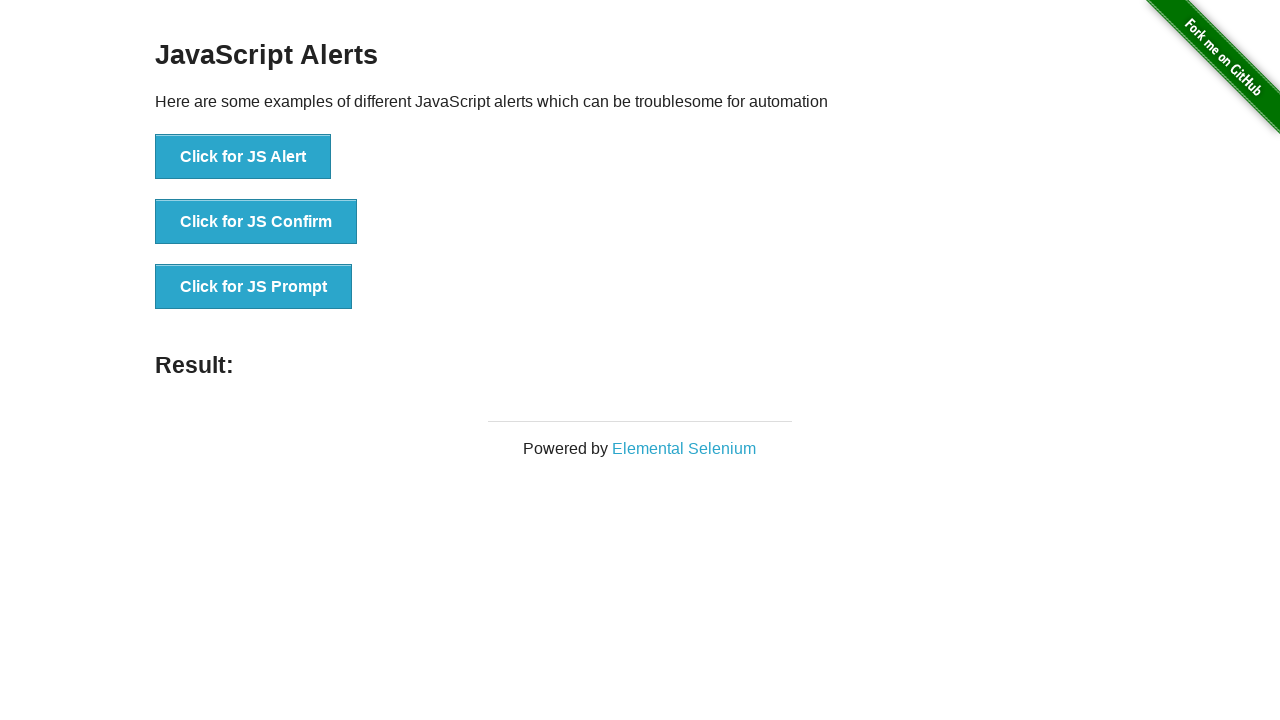

Clicked button to trigger JavaScript confirm dialog at (256, 222) on xpath=//button[text()='Click for JS Confirm']
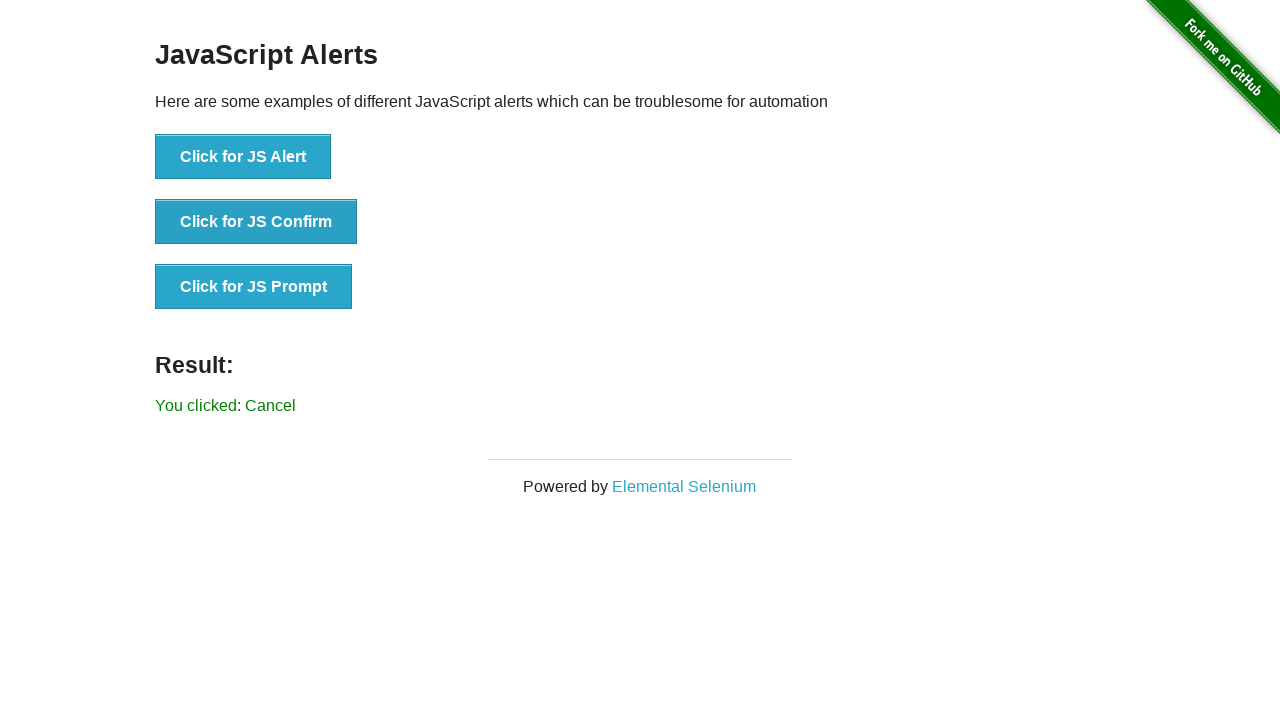

Result element loaded after dismissing confirm dialog
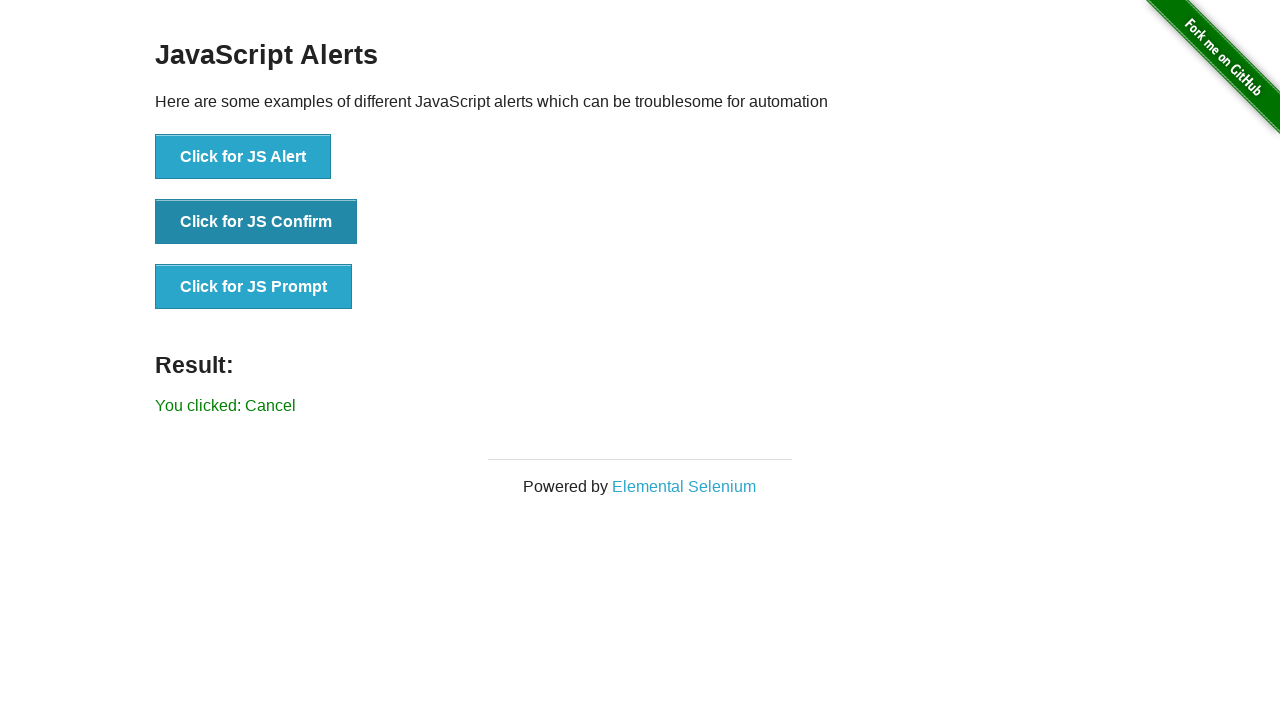

Retrieved result text: 'You clicked: Cancel'
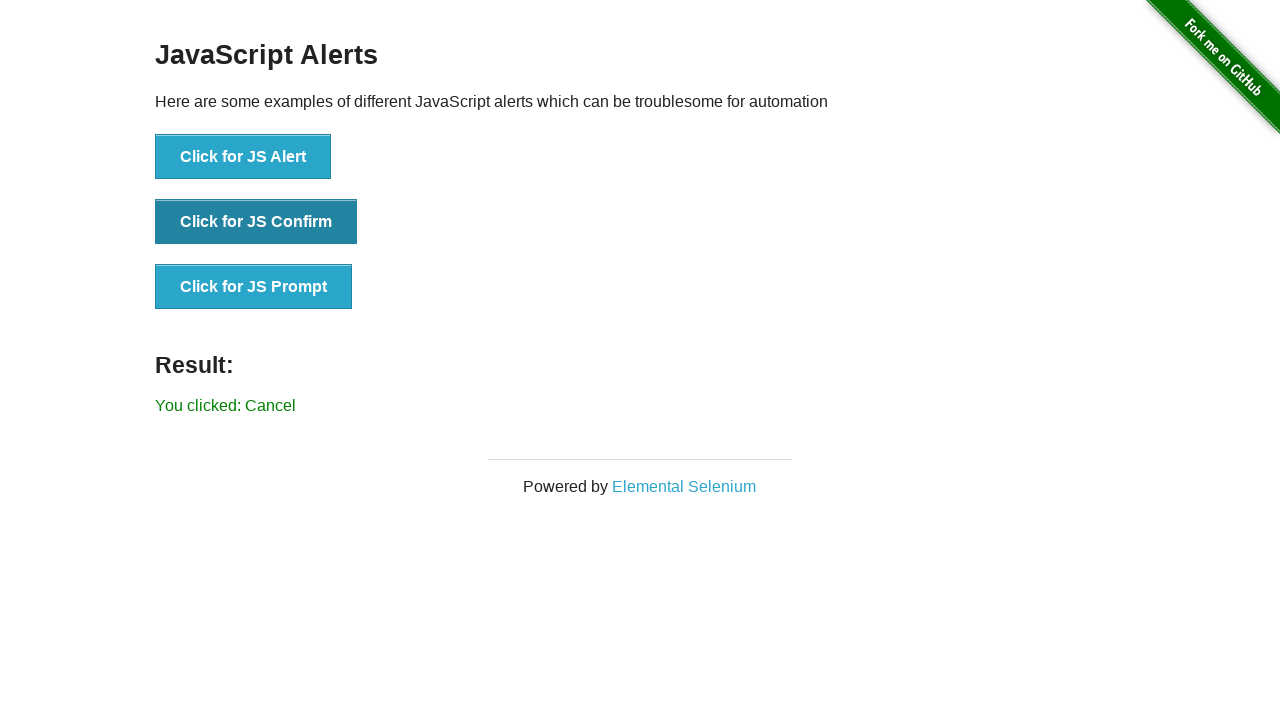

Verified that result text correctly shows 'You clicked: Cancel'
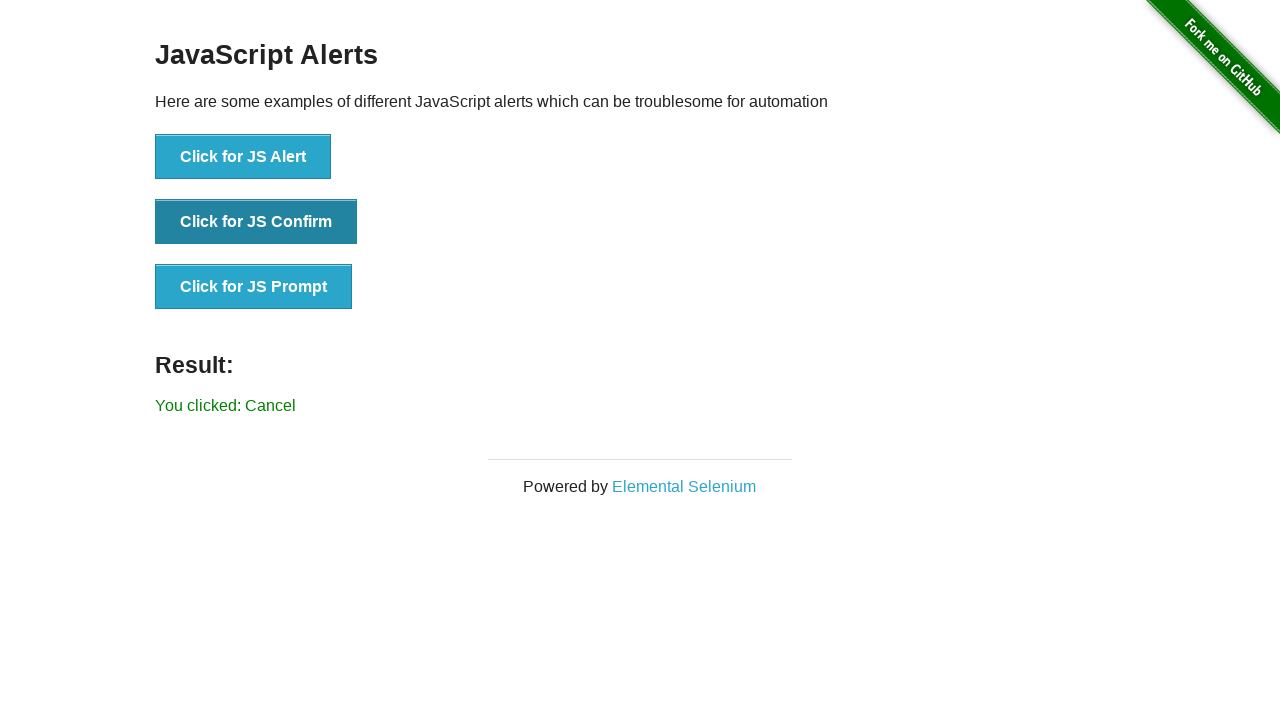

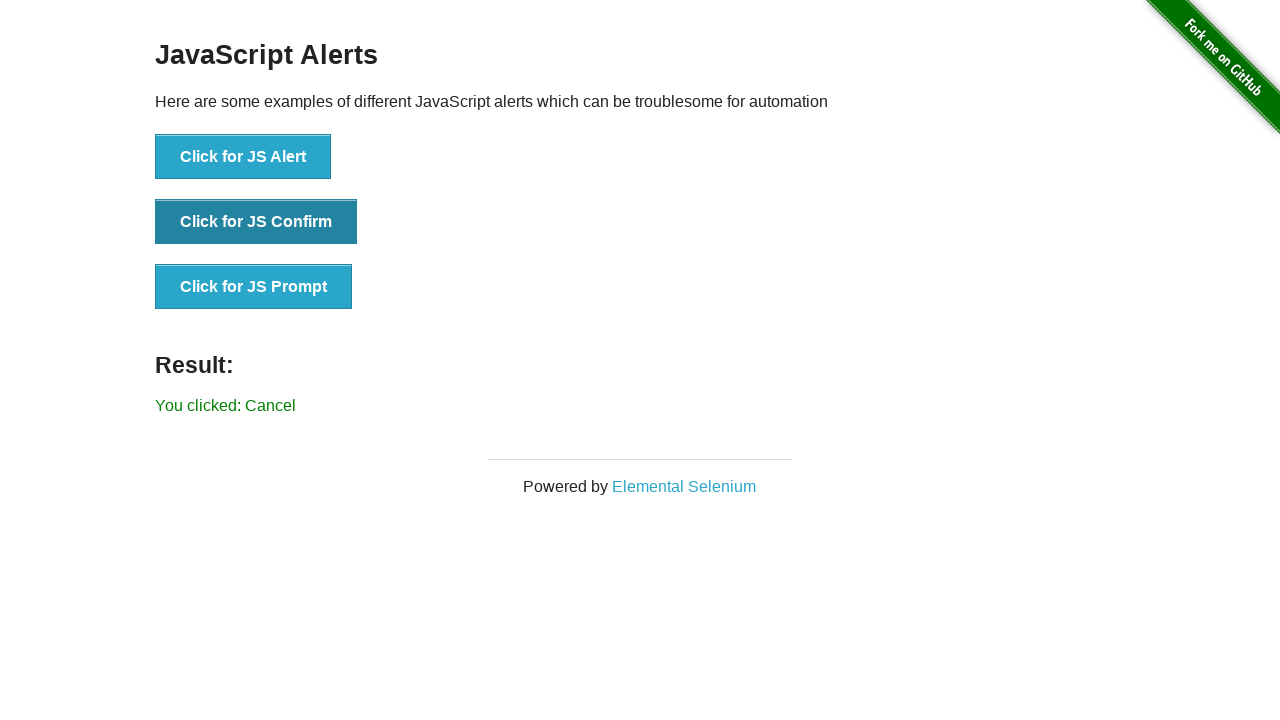